Tests right-click context menu functionality by performing a right-click action, selecting the copy option from the context menu, and verifying the alert message

Starting URL: https://swisnl.github.io/jQuery-contextMenu/demo.html

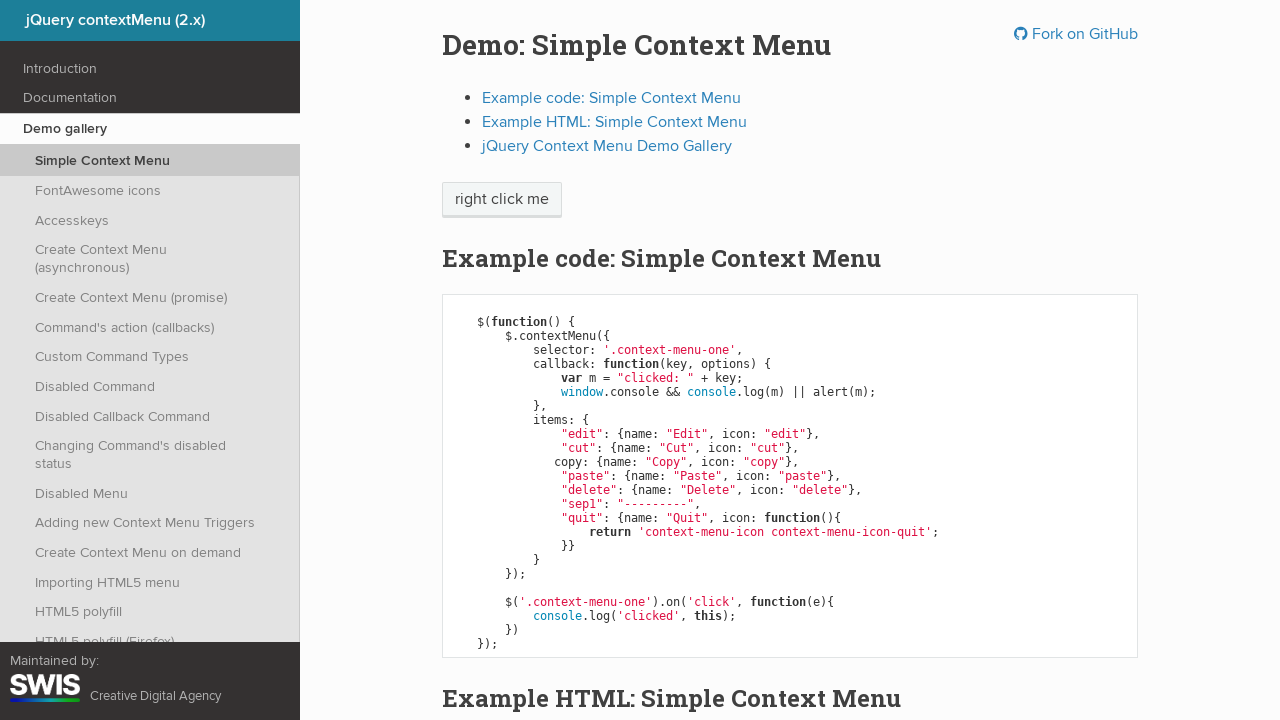

Located the element for right-click action
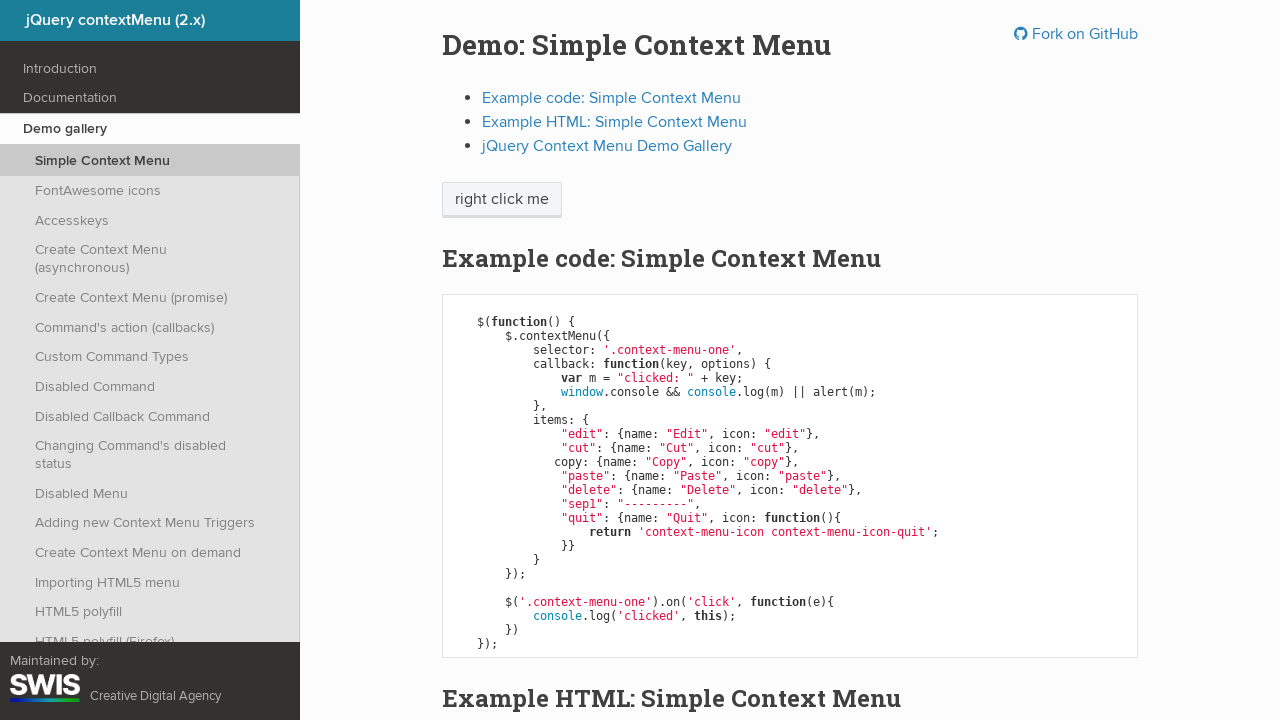

Performed right-click to open context menu at (502, 200) on xpath=/html/body/div/section/div/div/div/p/span
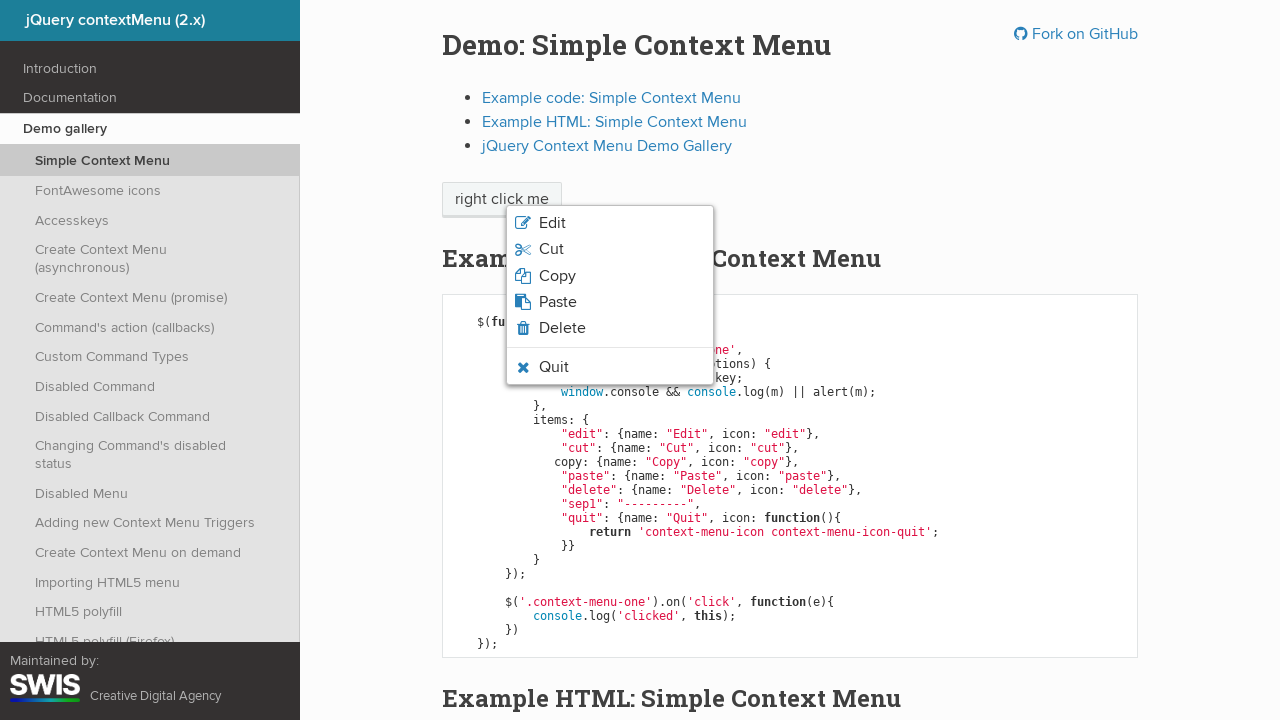

Located the Copy option in context menu
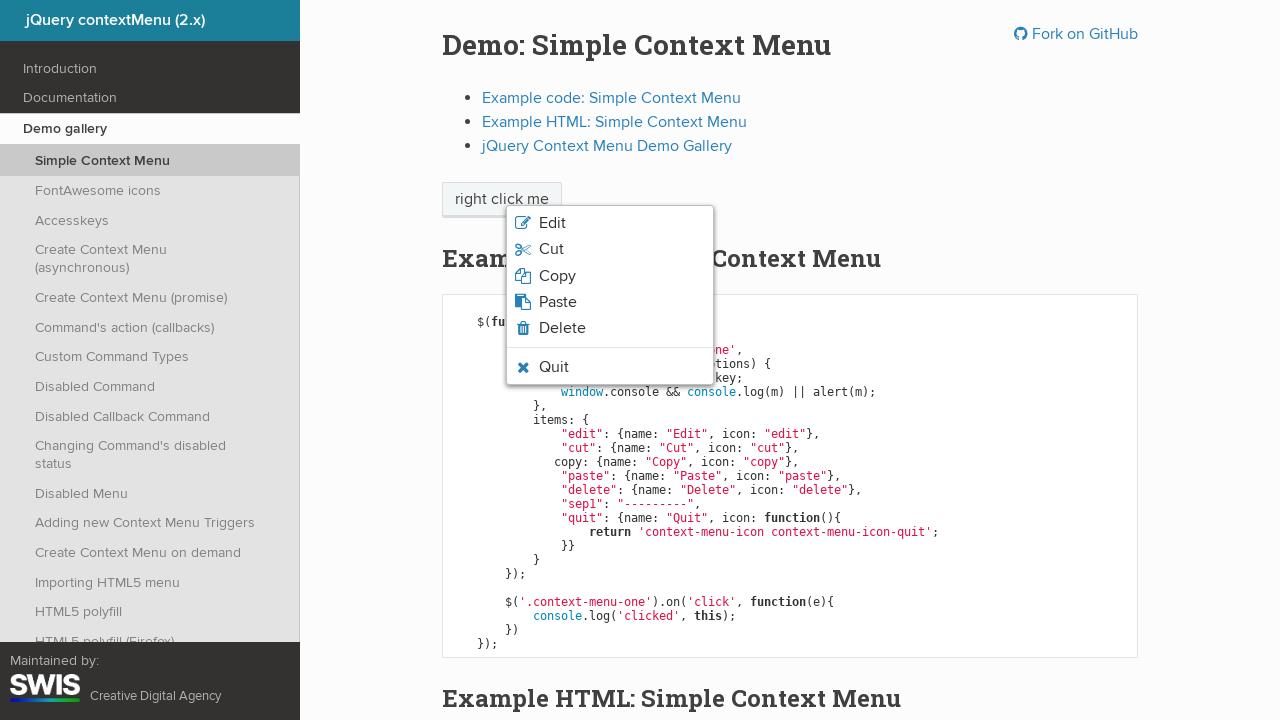

Clicked Copy option from context menu at (610, 276) on xpath=/html/body/ul/li[3]
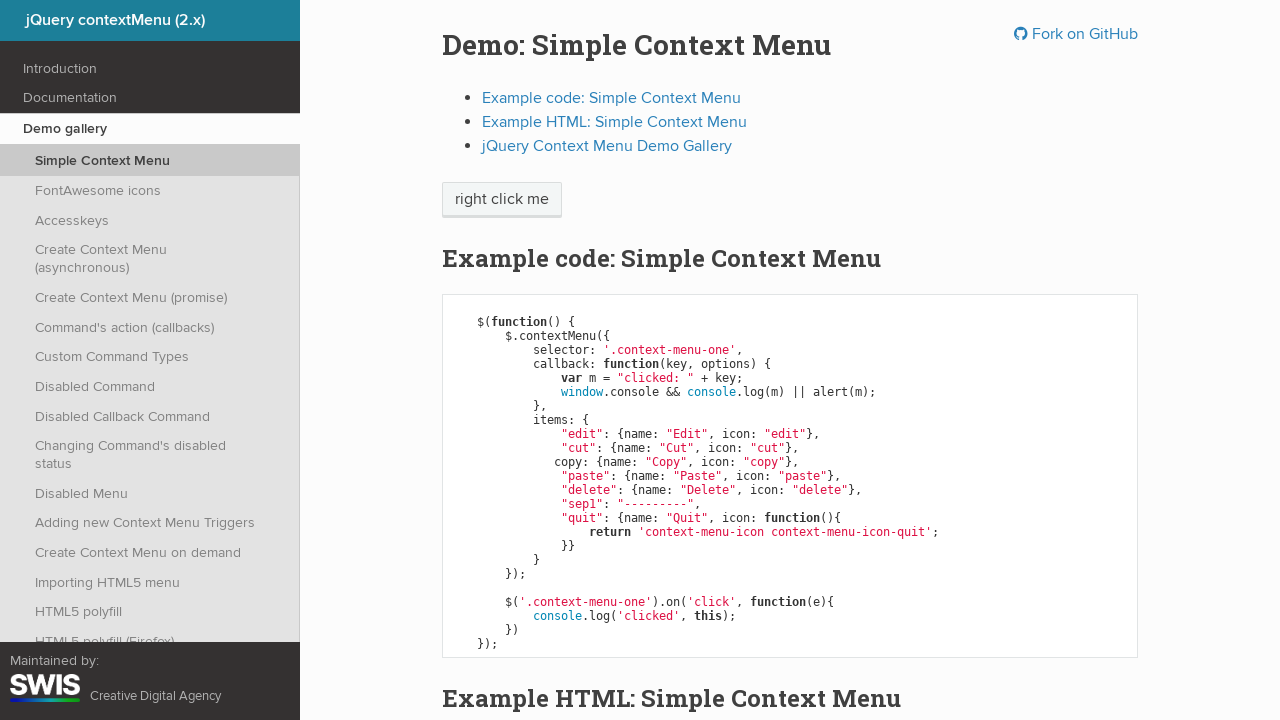

Set up alert dialog handler to accept alert
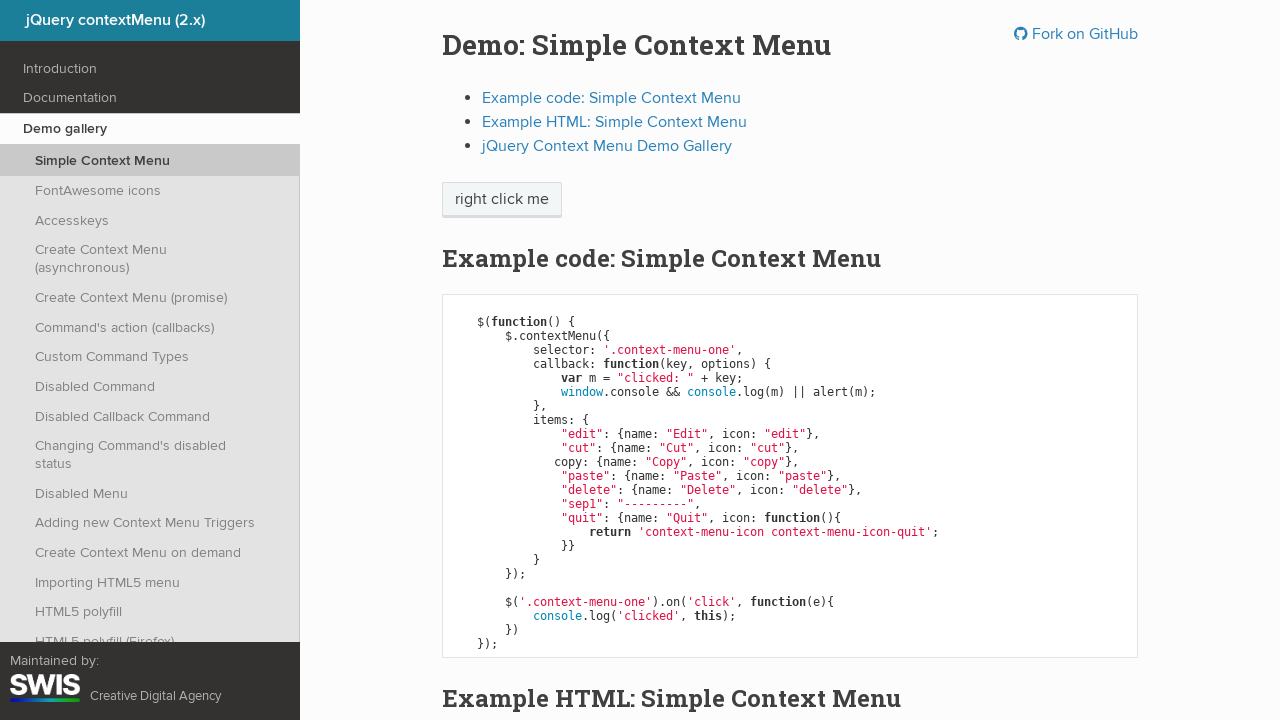

Waited 500ms for alert to be handled
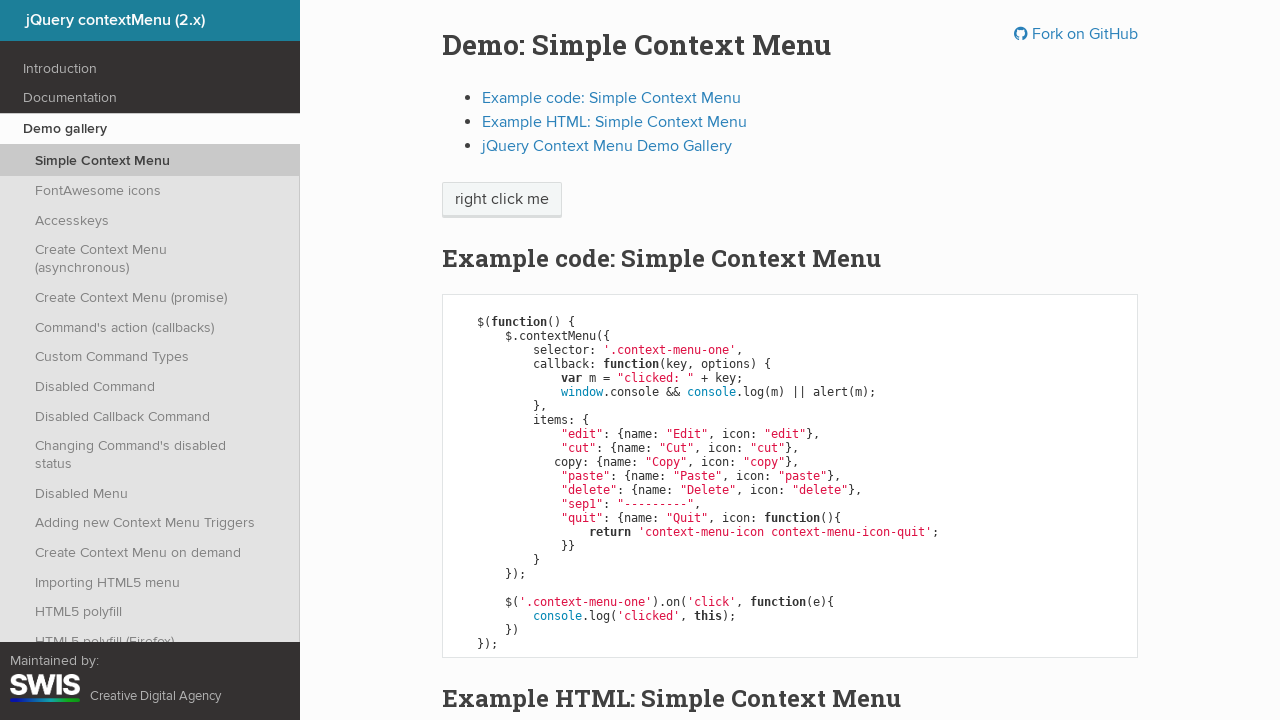

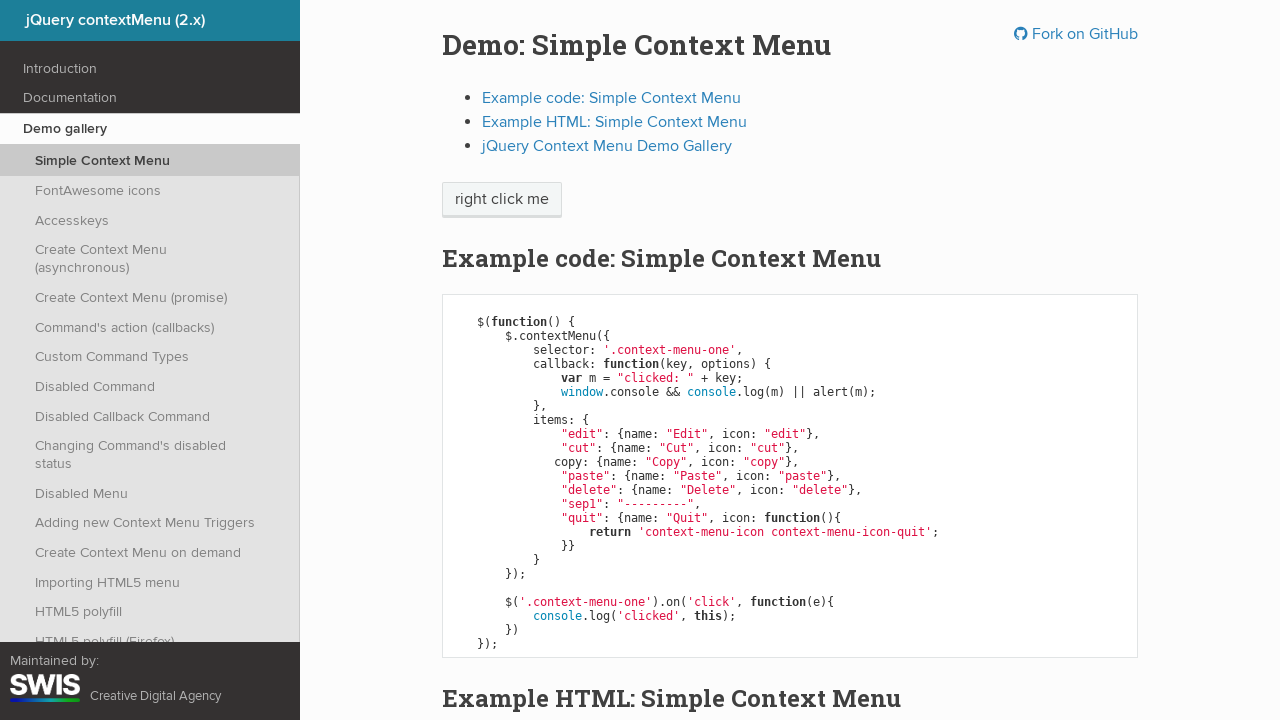